Waits for a price to reach $100, clicks a book button, solves a math problem, and submits the answer

Starting URL: http://suninjuly.github.io/explicit_wait2.html

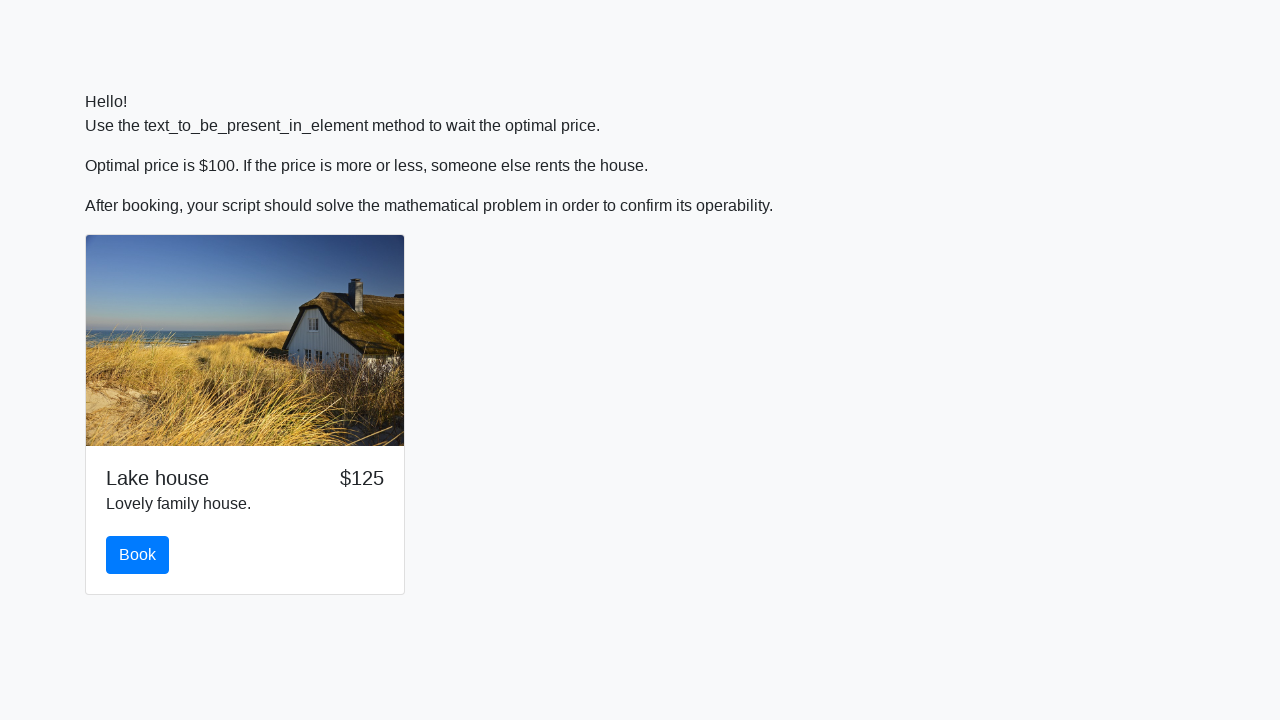

Waited for price to reach $100
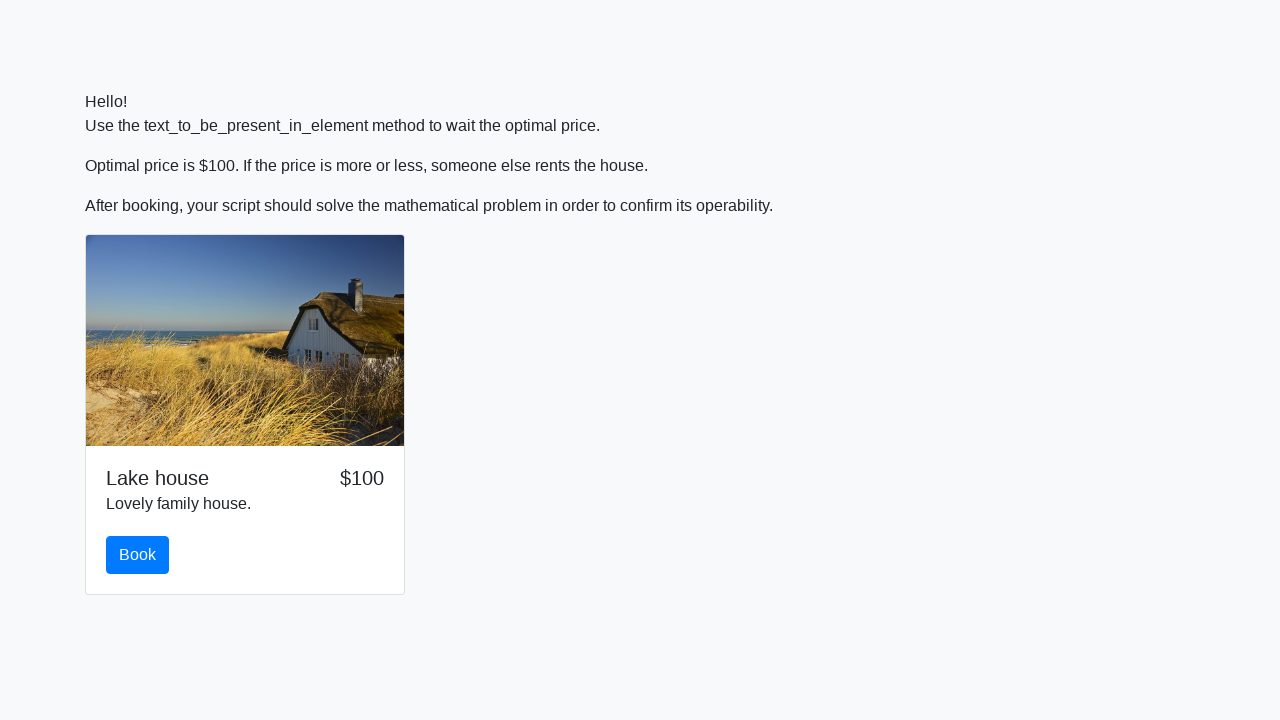

Clicked the book button at (138, 555) on #book
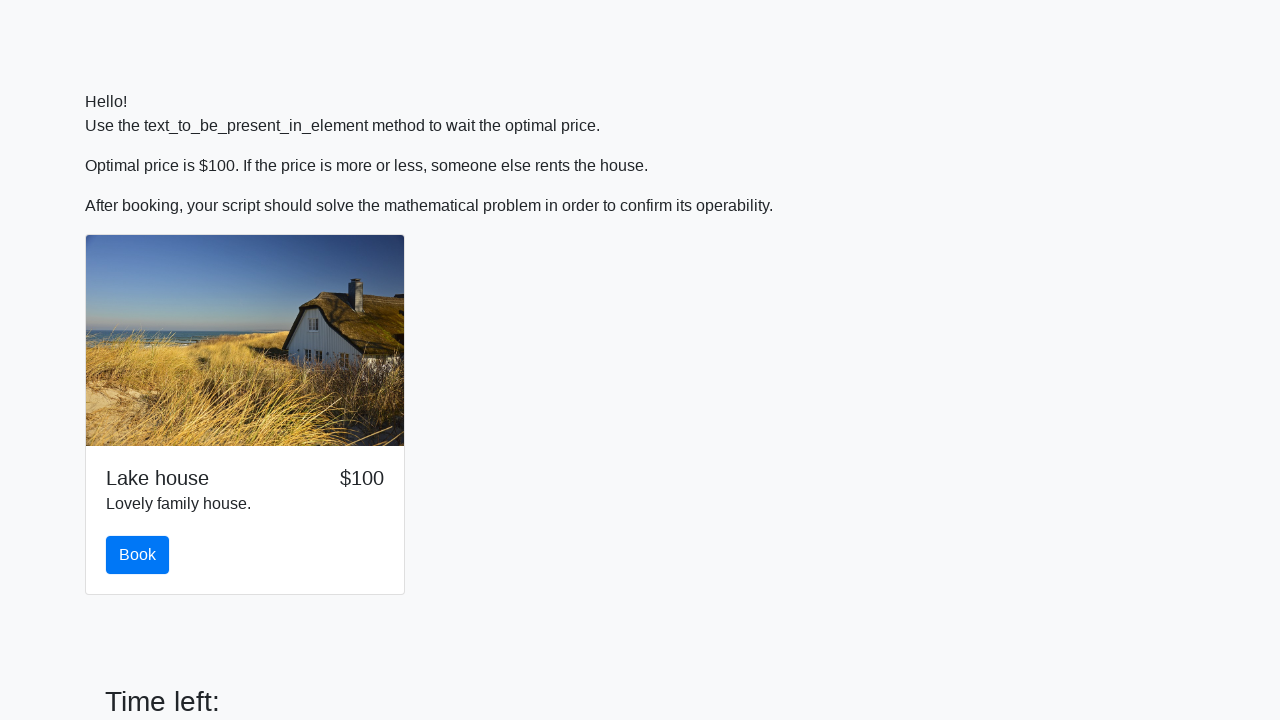

Retrieved input value: 411
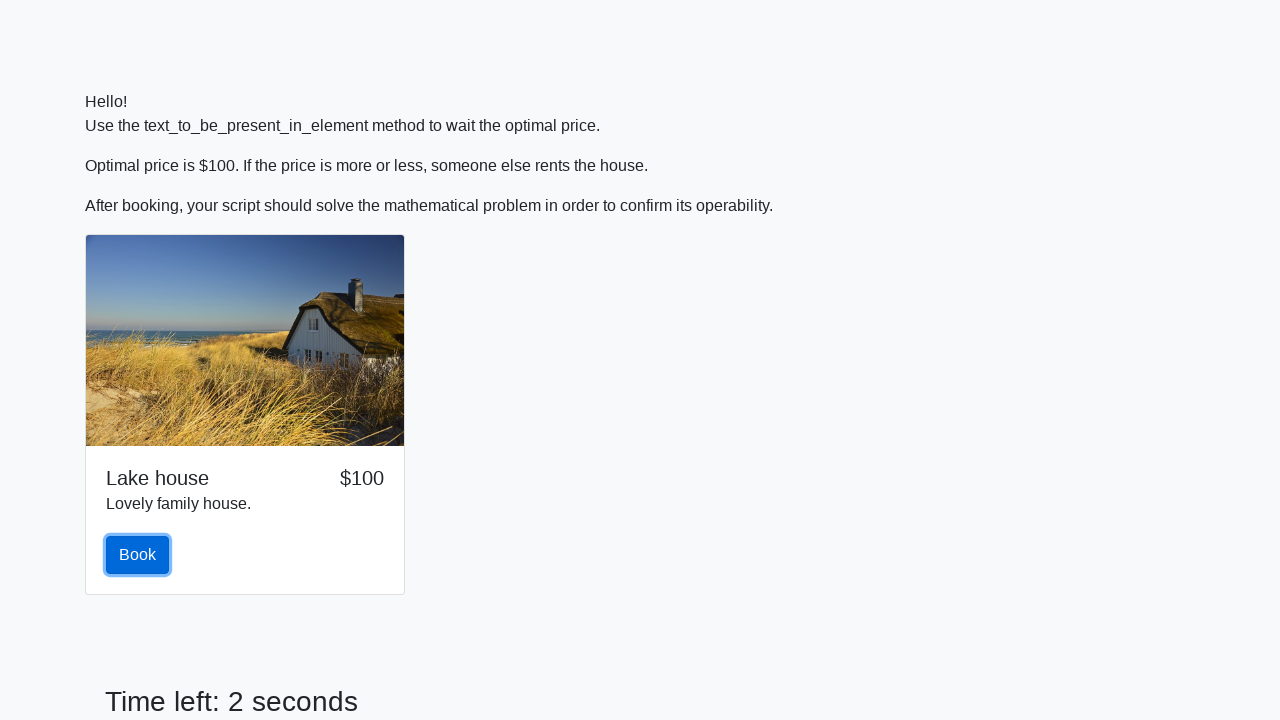

Calculated result: 1.8339091236143168
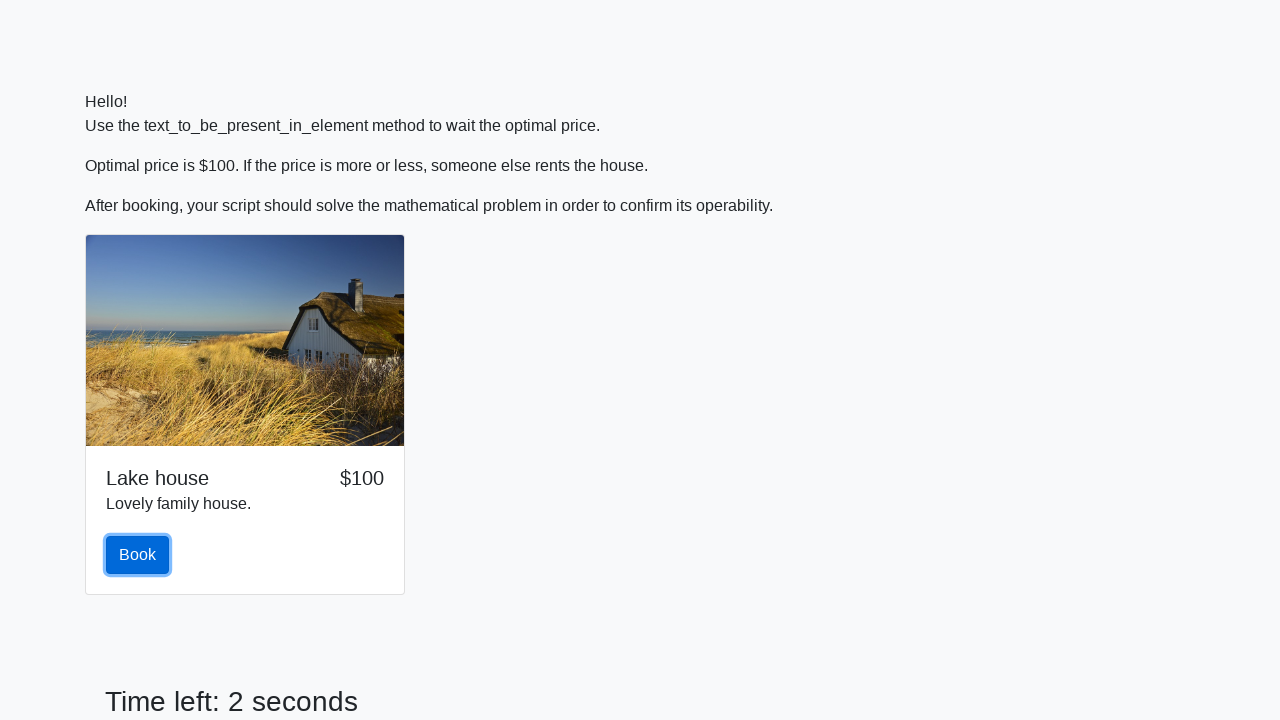

Filled in the calculated answer on #answer
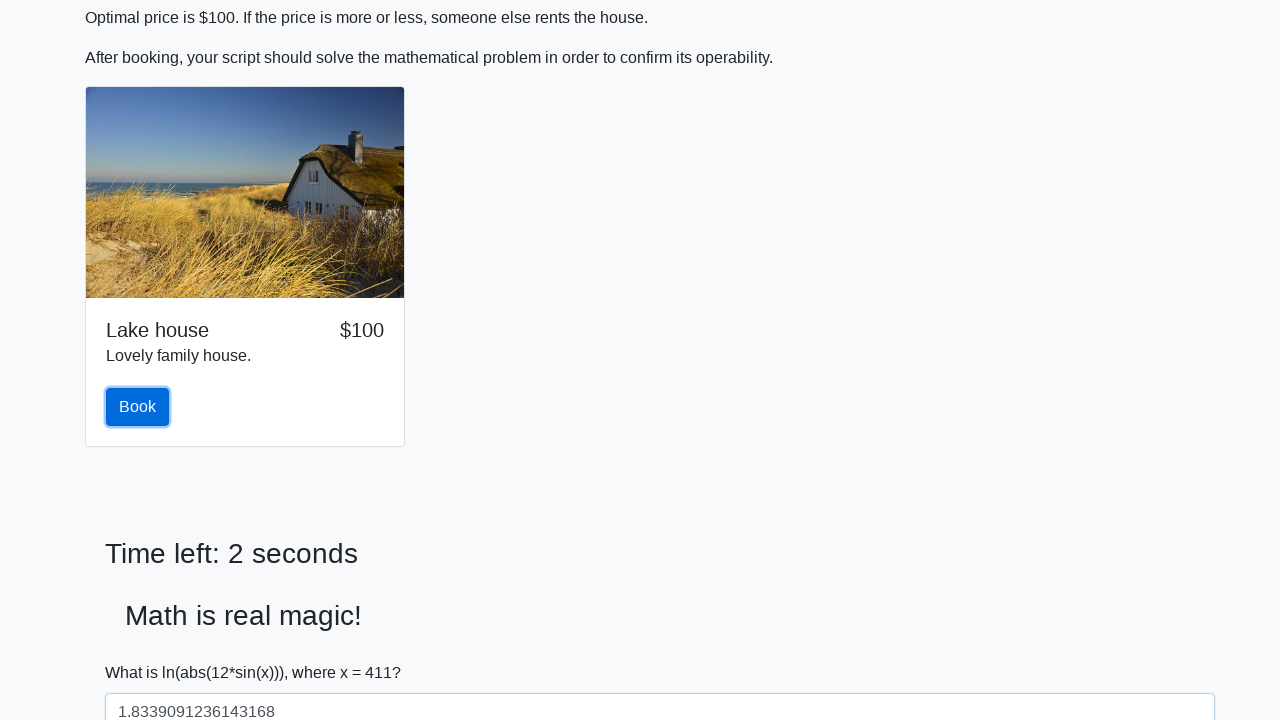

Clicked the solve button to submit the answer at (143, 651) on #solve
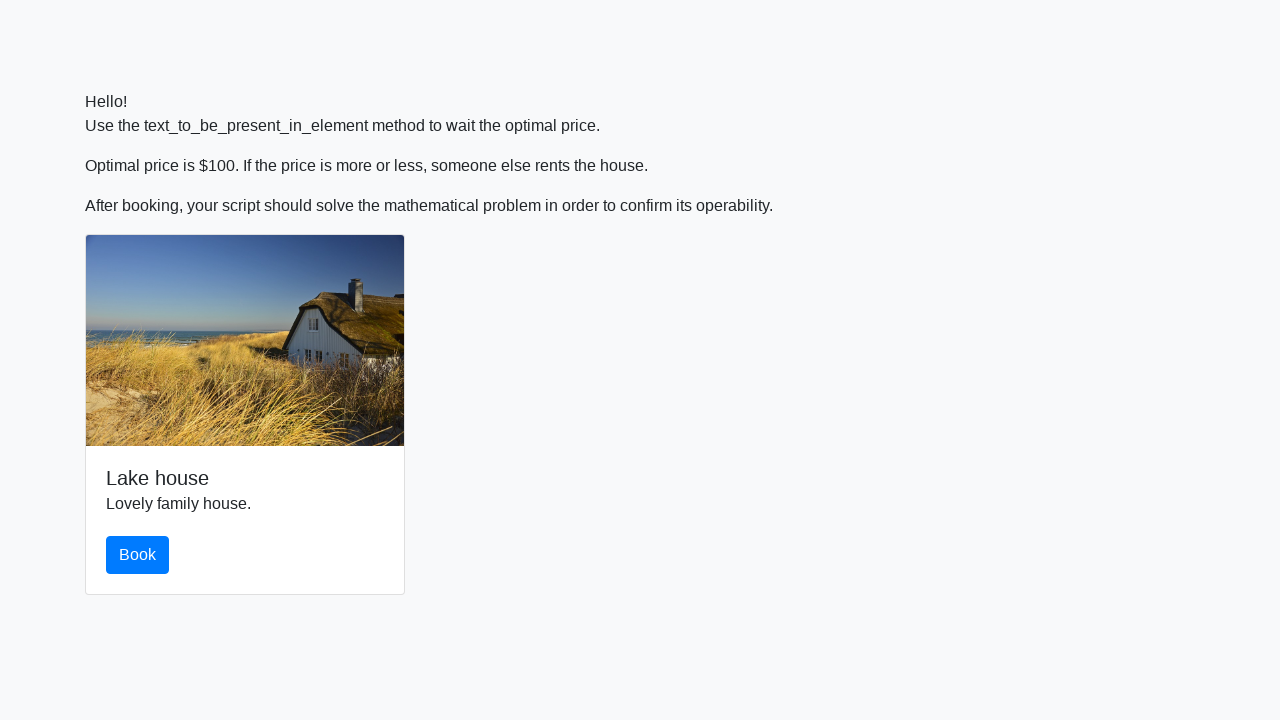

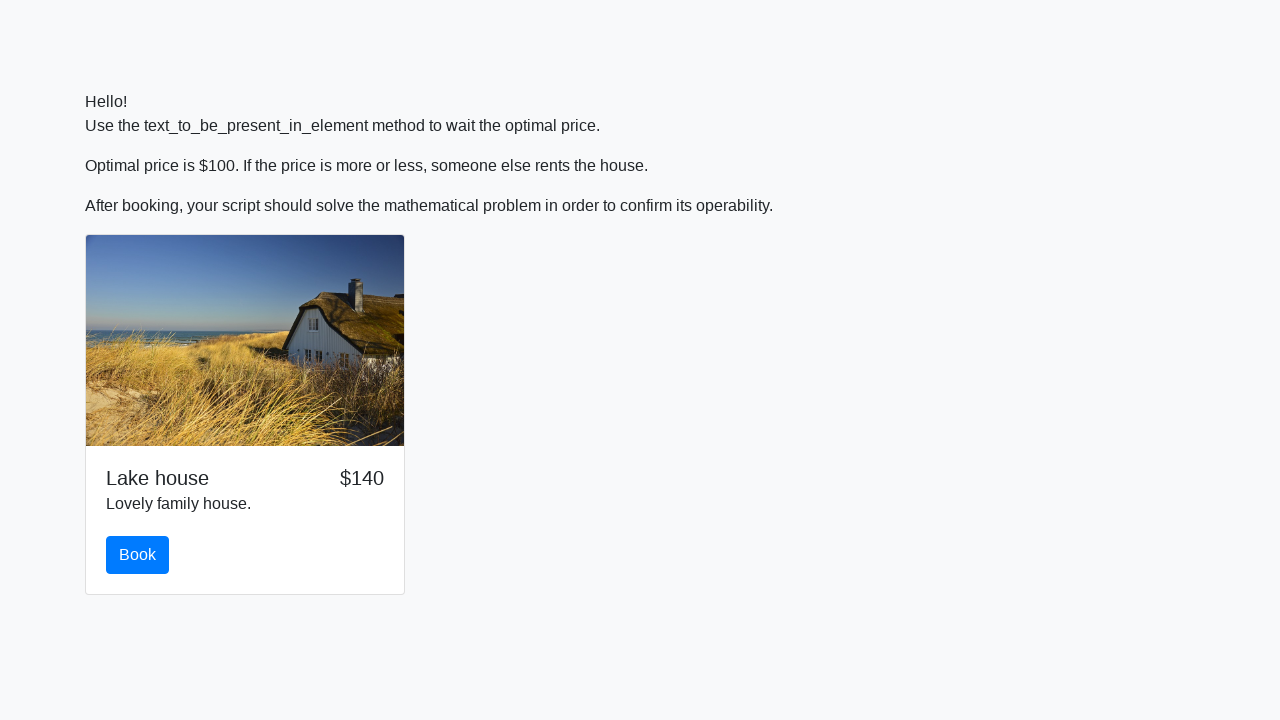